Tests JavaScript confirmation alert handling by accepting and dismissing confirm dialogs and verifying the resulting text on the page

Starting URL: http://automationbykrishna.com/

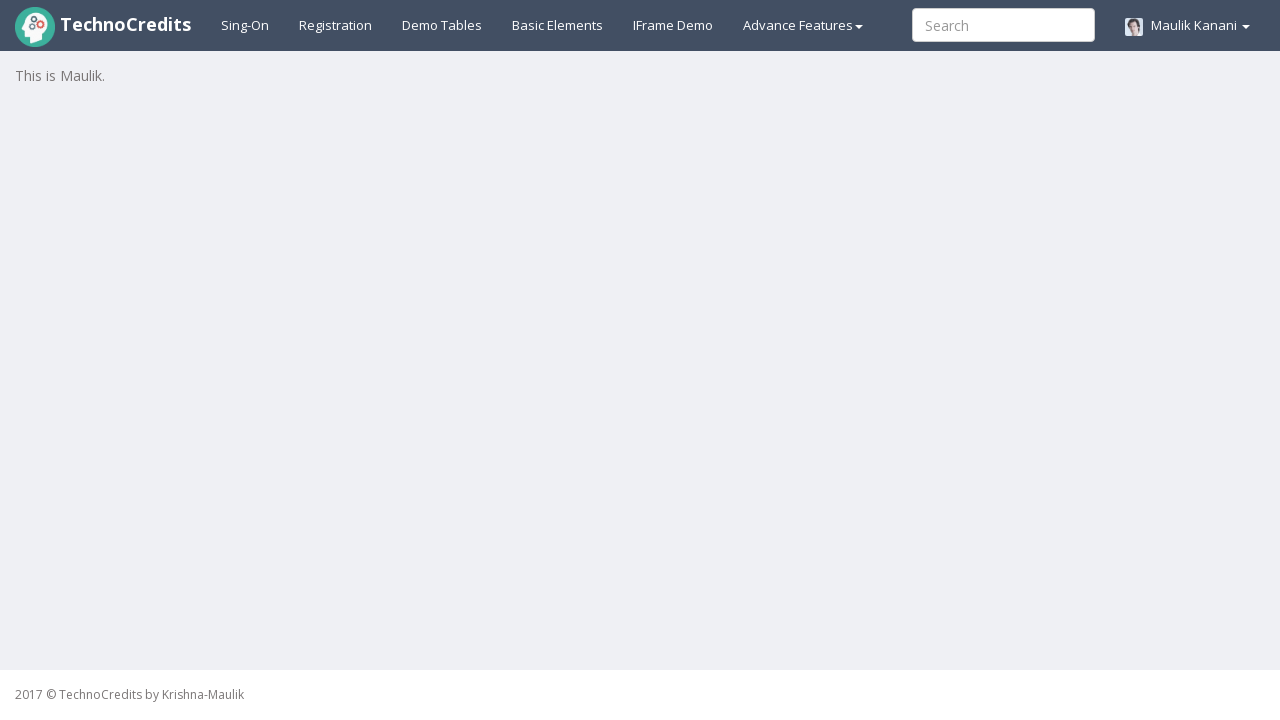

Clicked on Basic Elements link at (558, 25) on xpath=//a[text()='Basic Elements']
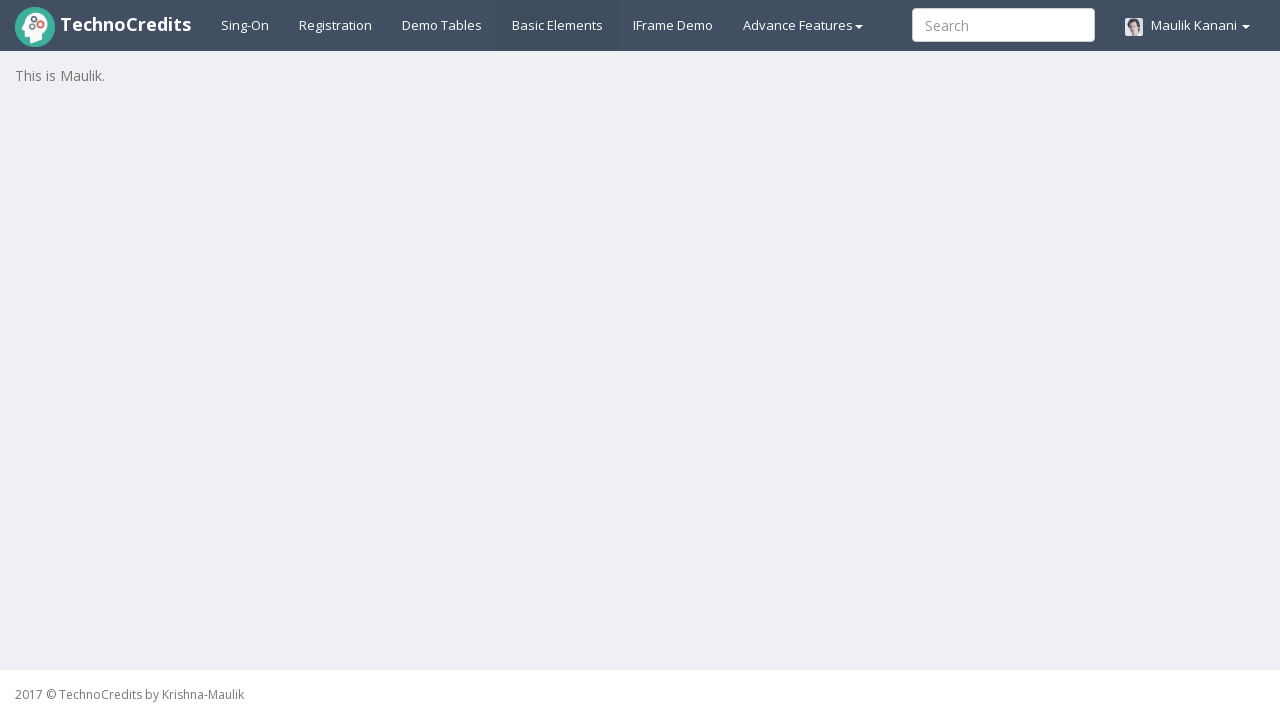

Waited 3 seconds for page to load
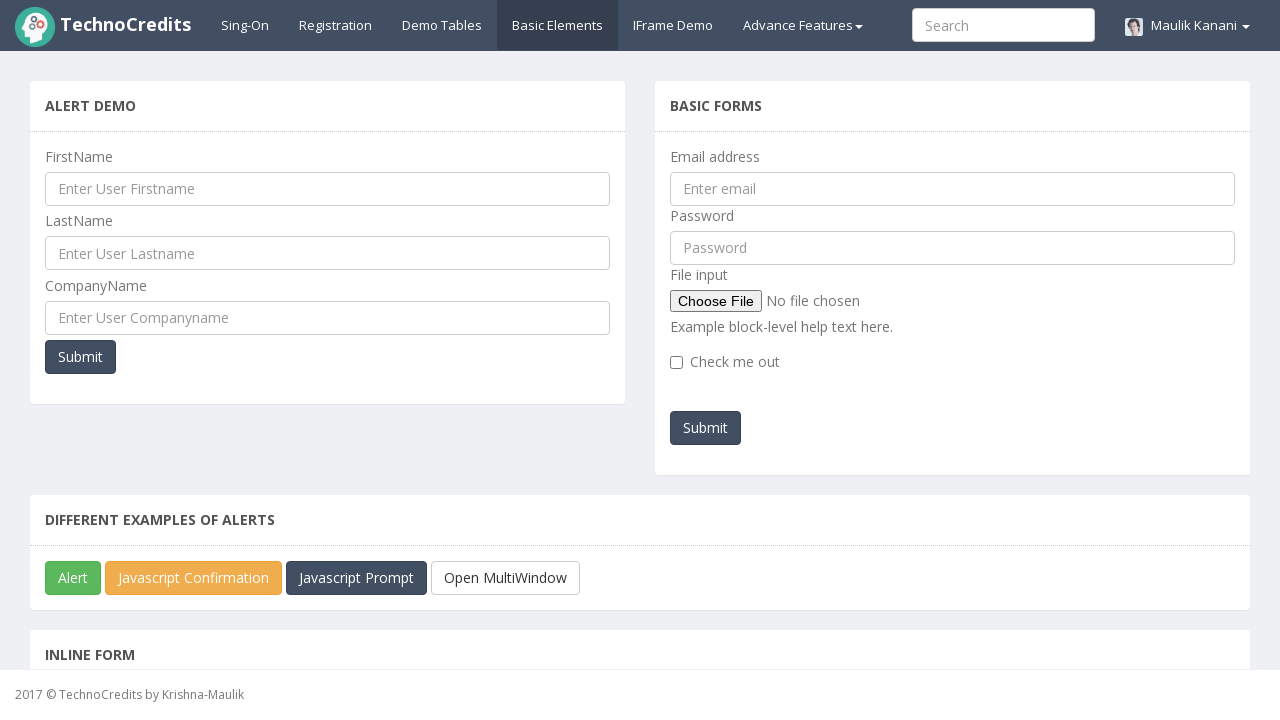

Scrolled down 250 pixels to see confirmation button
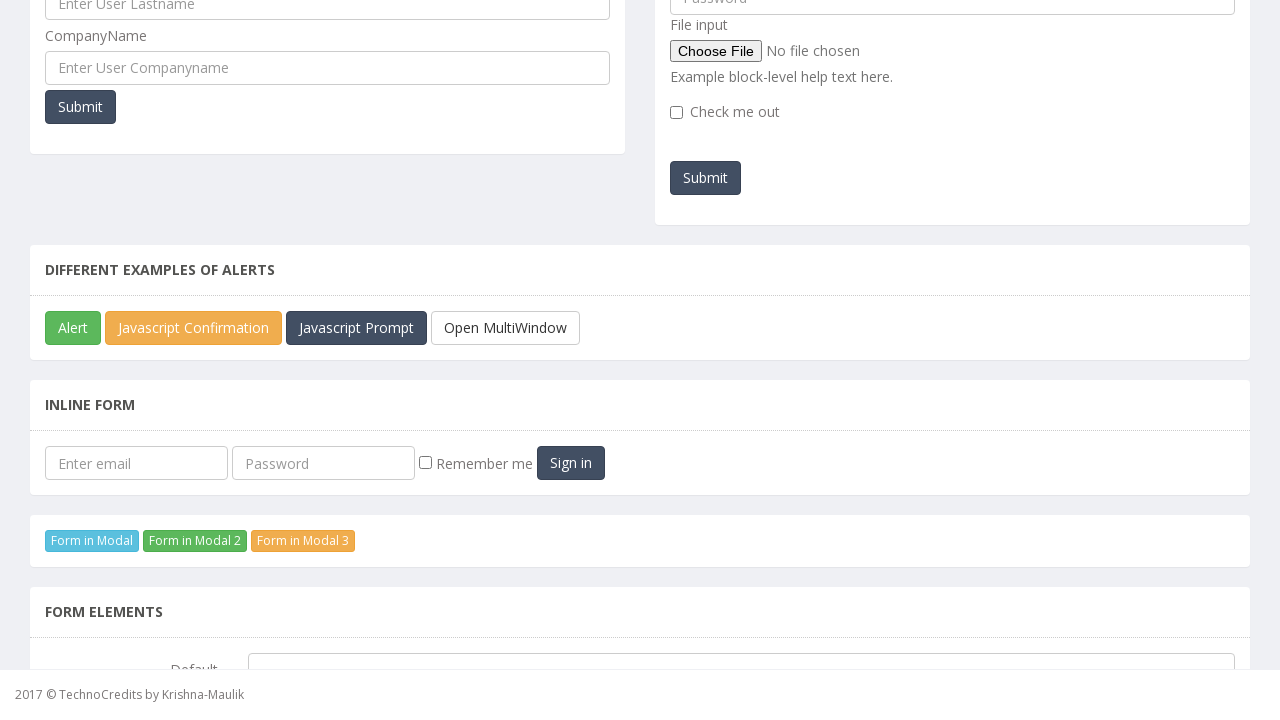

Clicked on Javascript Confirmation button (first attempt) at (194, 328) on #javascriptConfirmBox
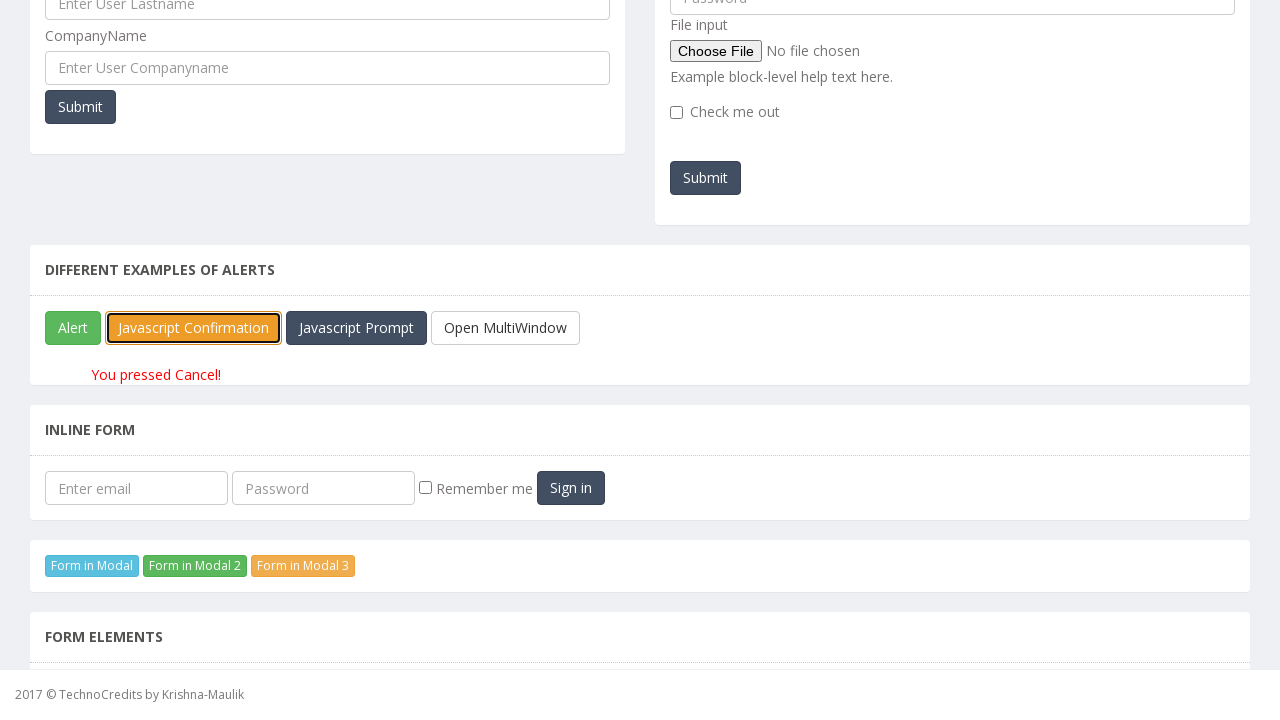

Accepted the confirmation dialog at (194, 328) on #javascriptConfirmBox
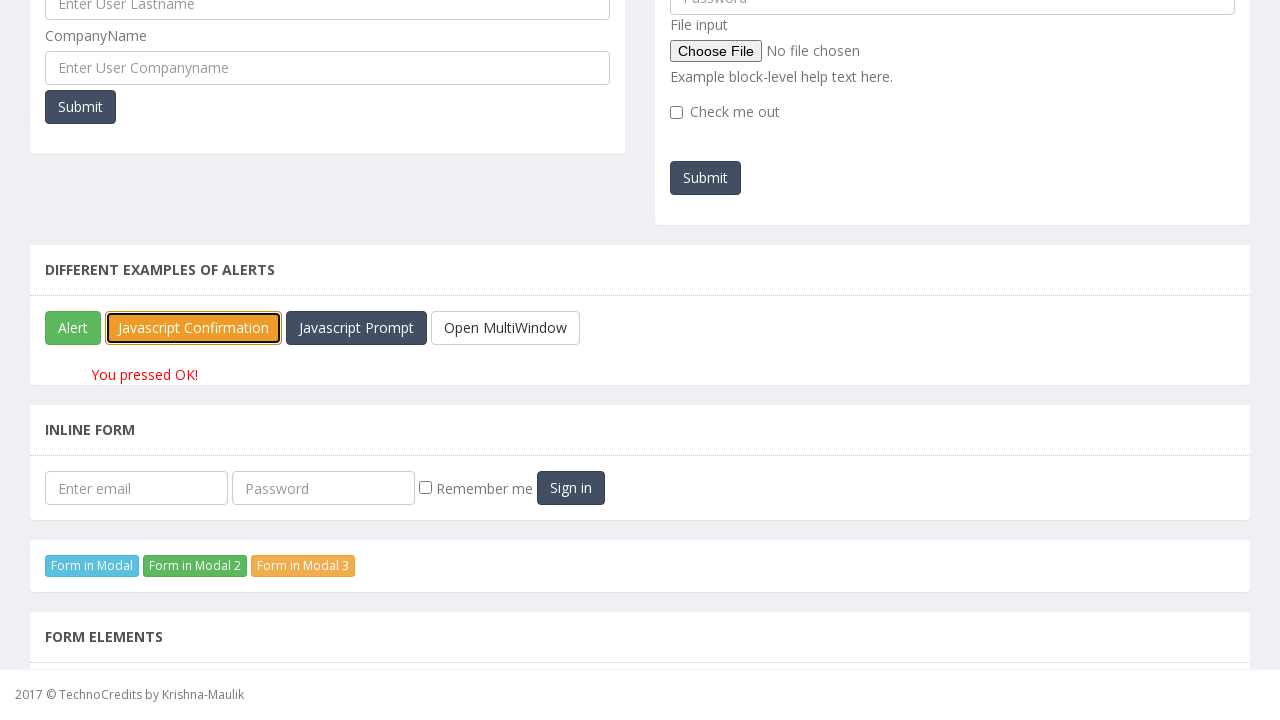

Retrieved result text after accepting dialog: 'You pressed OK!'
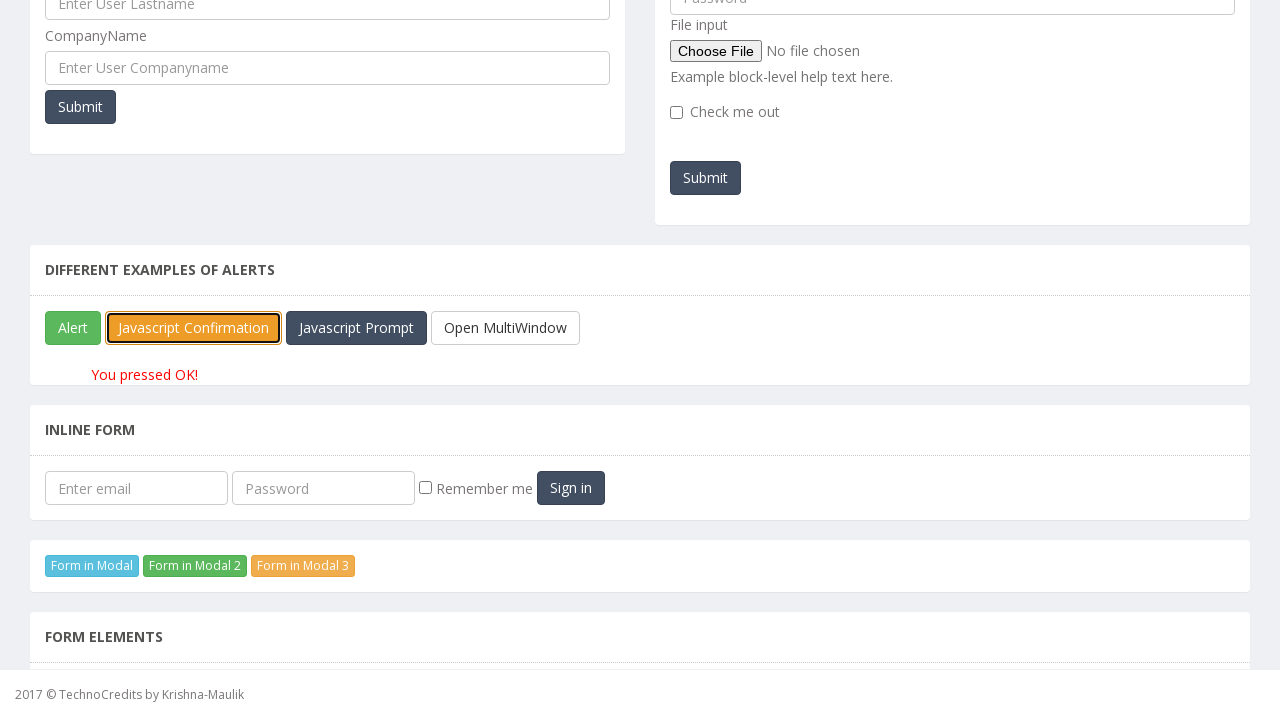

Clicked on Basic Elements link again for second test at (558, 25) on xpath=//a[text()='Basic Elements']
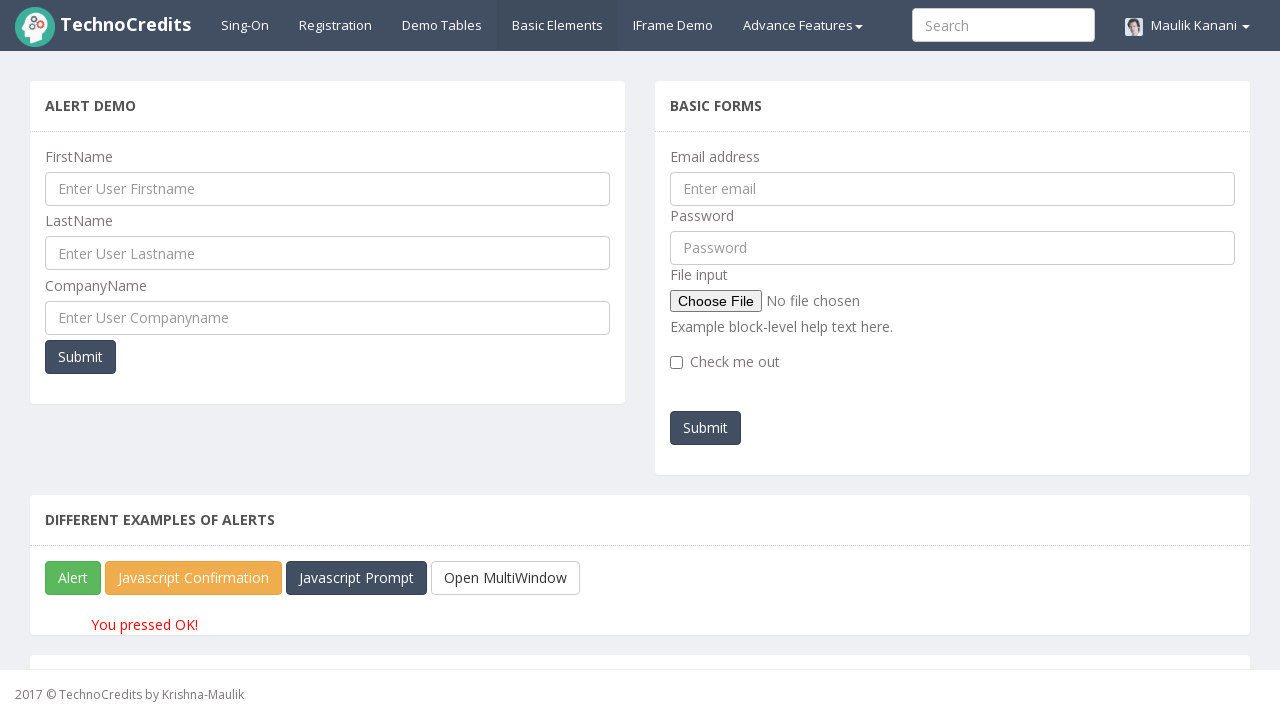

Waited 3 seconds for page to load
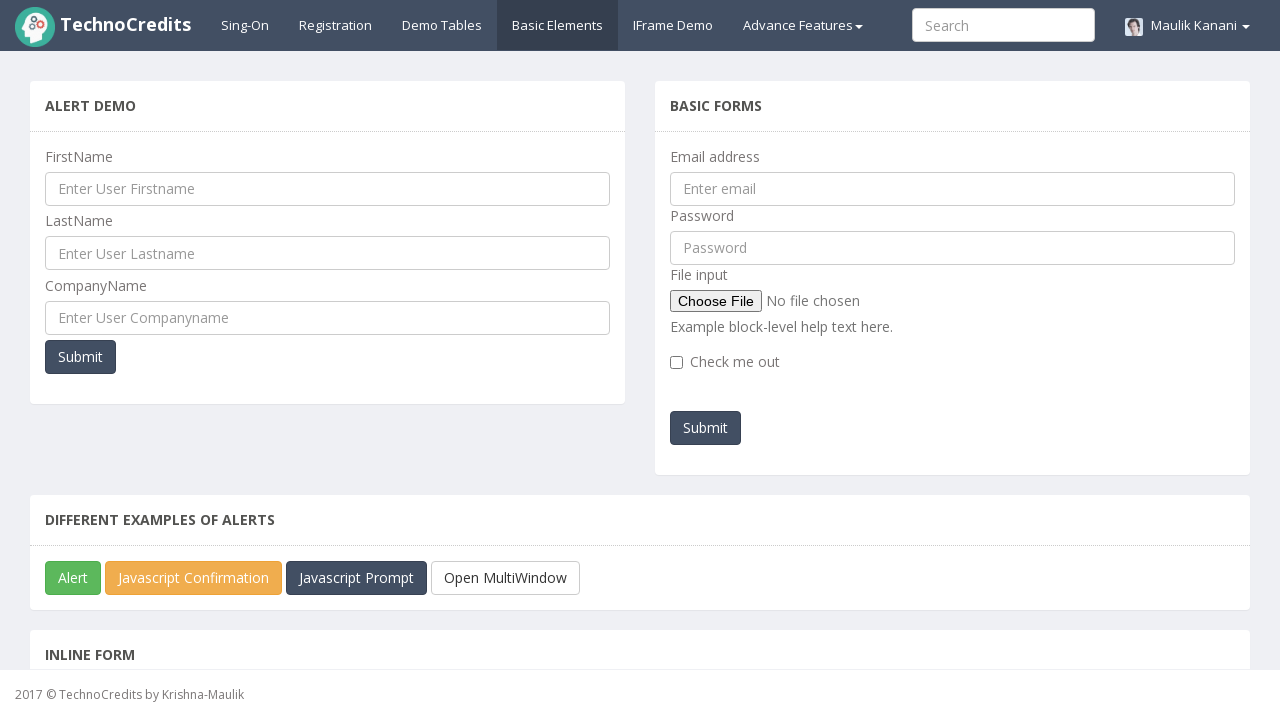

Scrolled down 250 pixels to see confirmation button
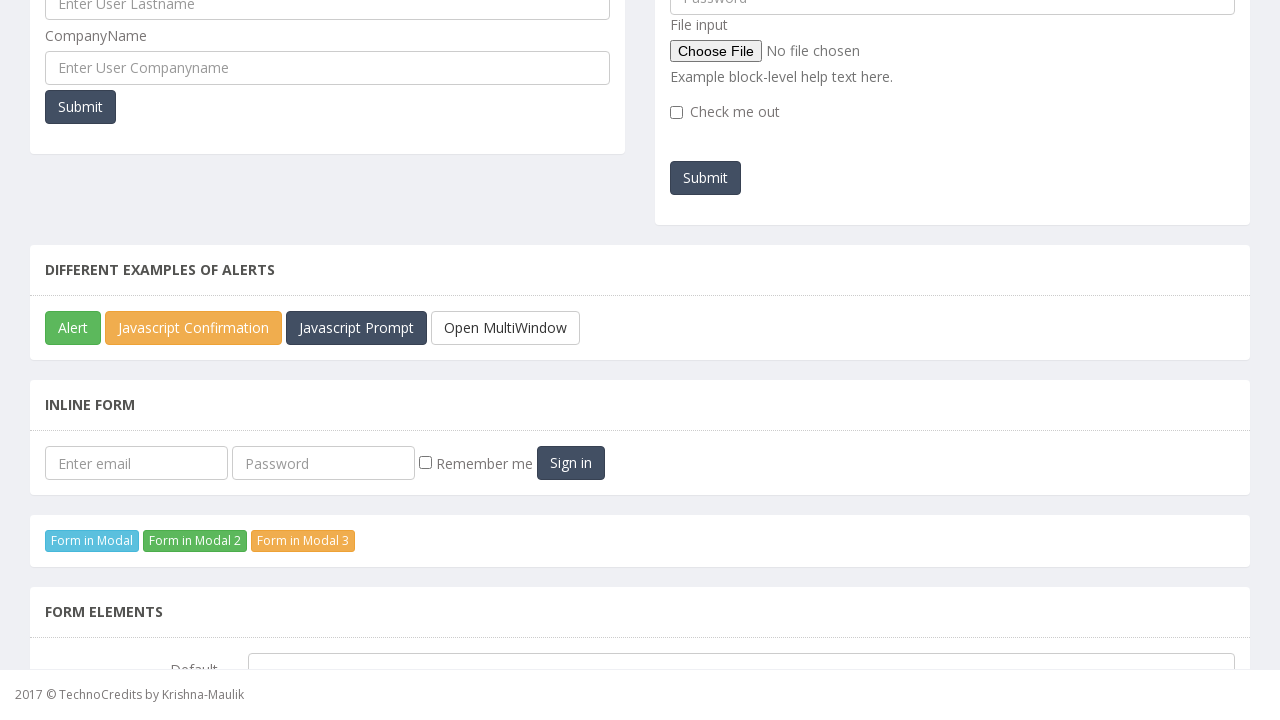

Dismissed the confirmation dialog at (194, 328) on #javascriptConfirmBox
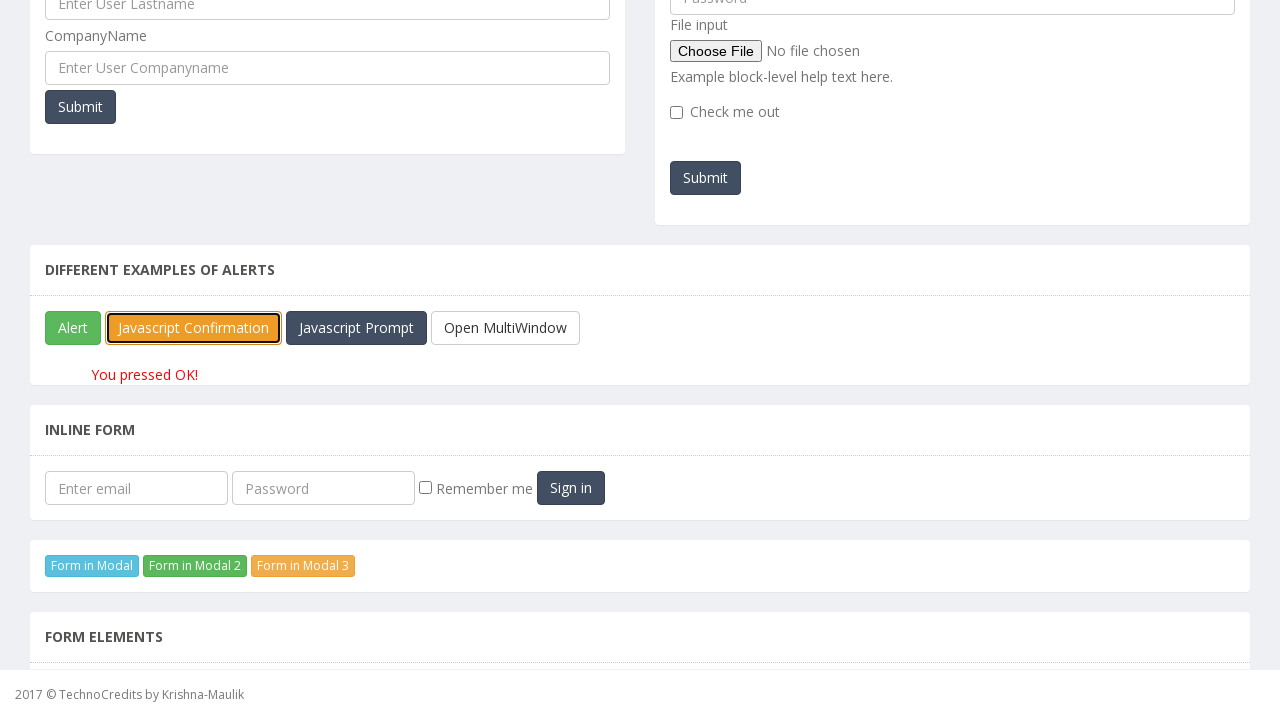

Retrieved result text after dismissing dialog: 'You pressed OK!'
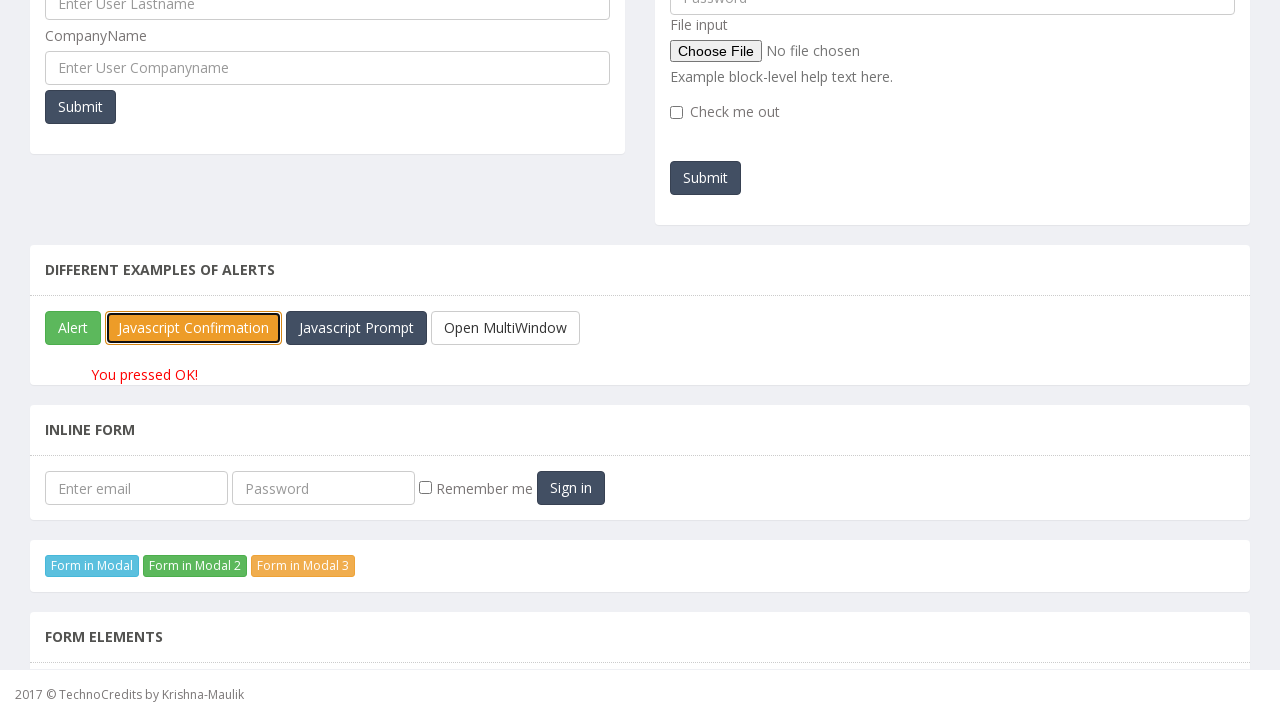

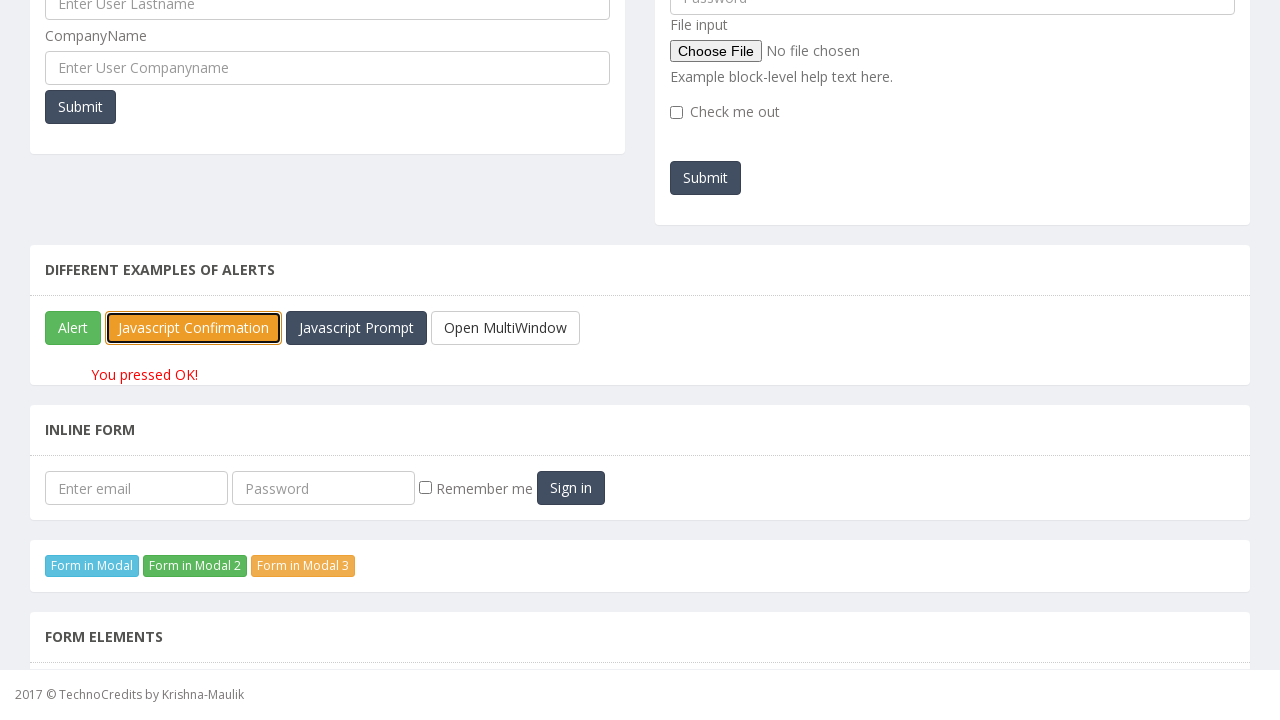